Tests navigation menu interaction by hovering over the "SwitchTo" dropdown menu and clicking on the "Frames" link

Starting URL: https://demo.automationtesting.in/Datepicker.html

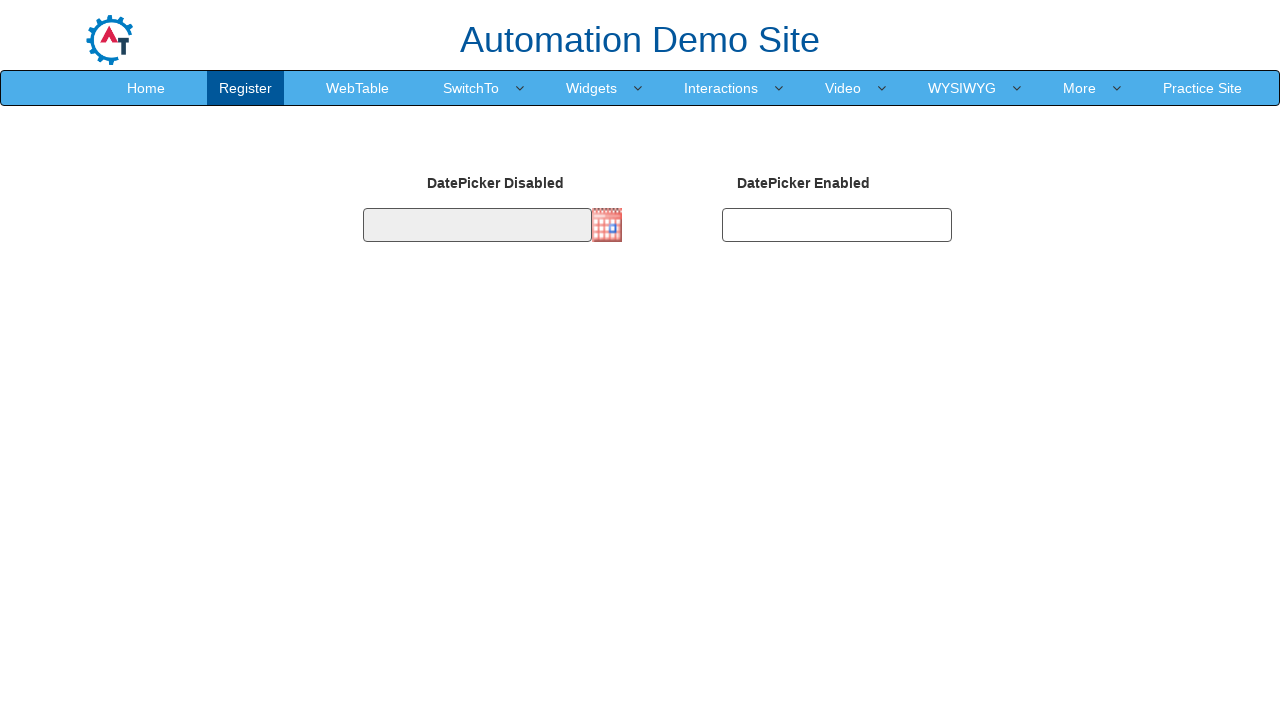

Navigated to datepicker demo page
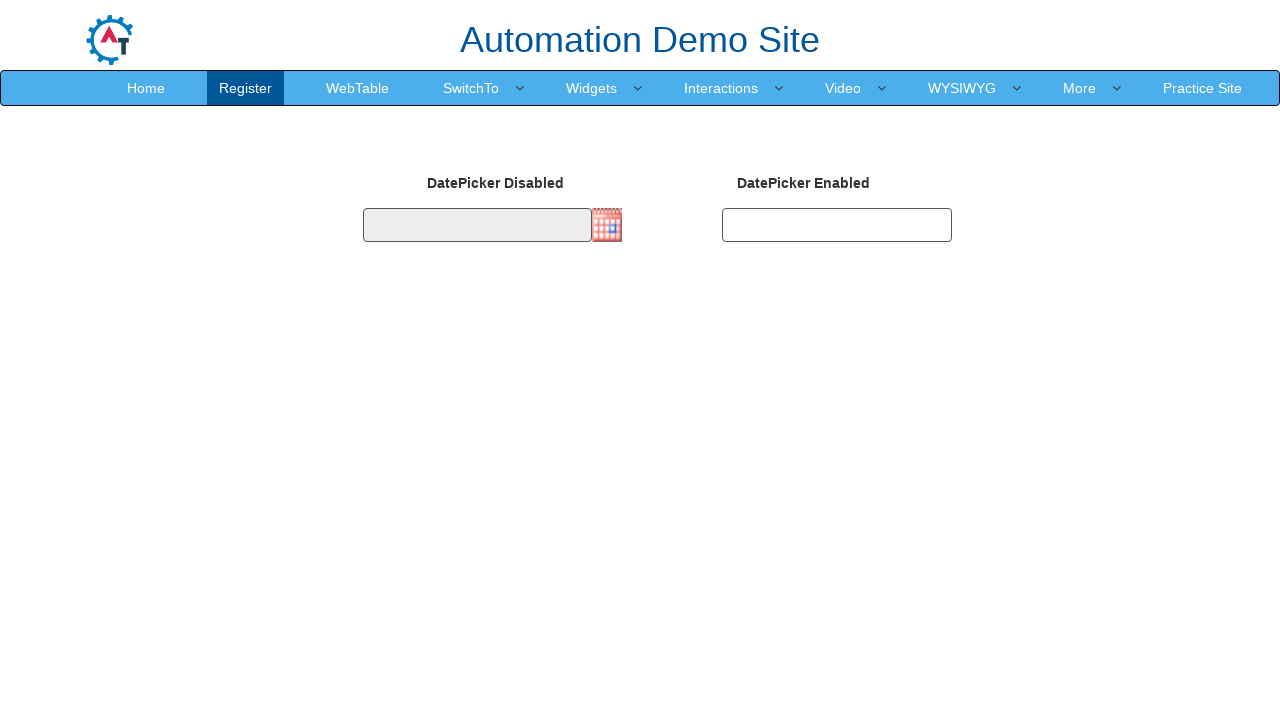

Hovered over SwitchTo dropdown menu to reveal options at (471, 88) on xpath=//a[normalize-space()='SwitchTo']
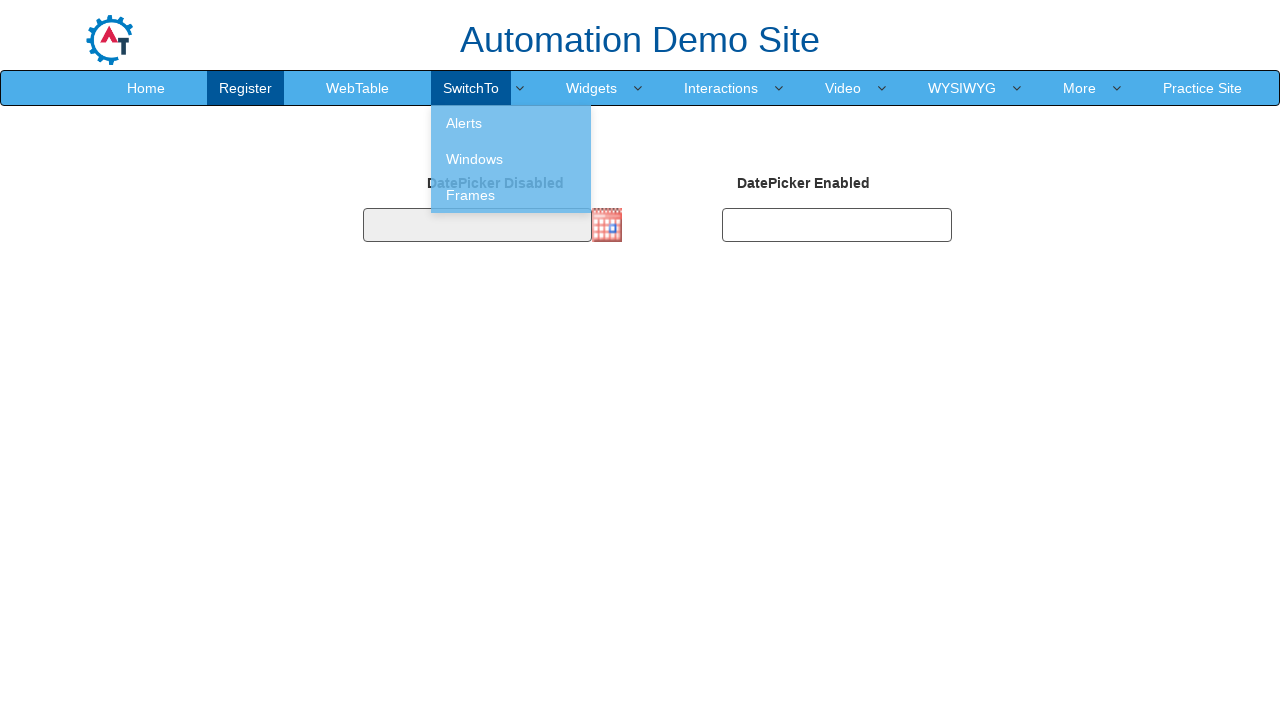

Clicked on Frames link in the dropdown menu at (511, 195) on xpath=//a[normalize-space()='Frames']
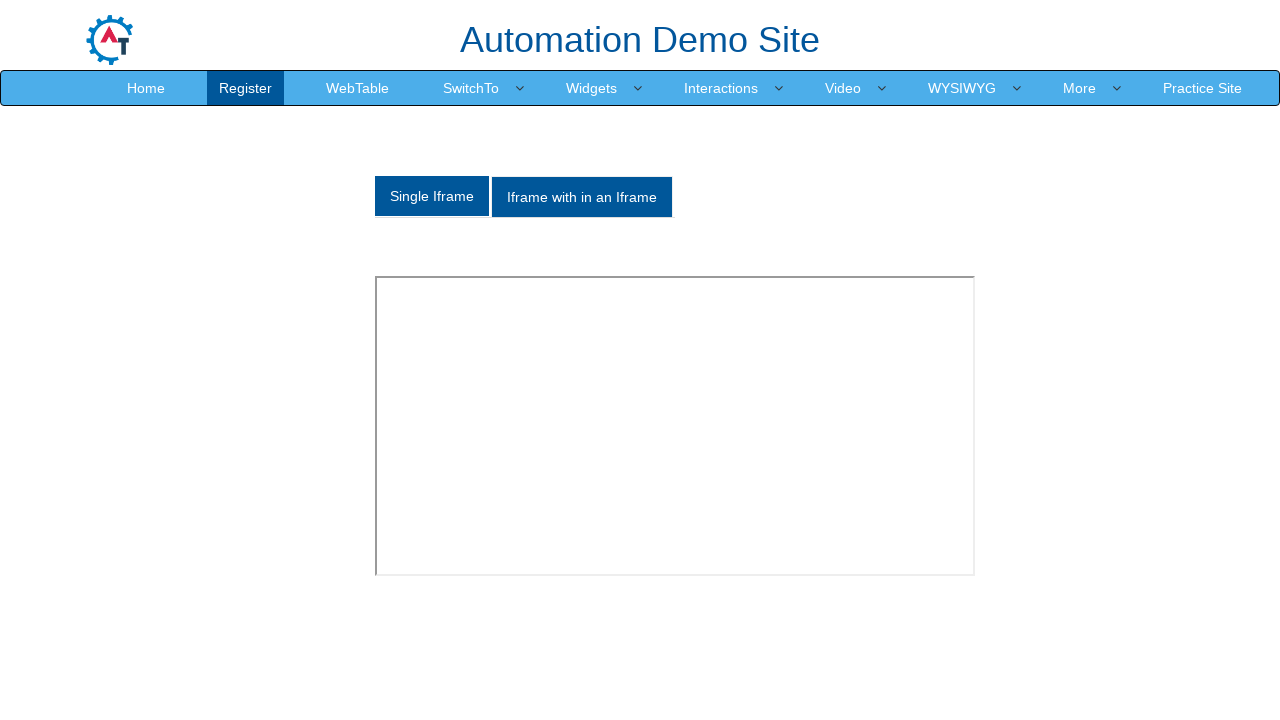

Page load completed after navigation to Frames
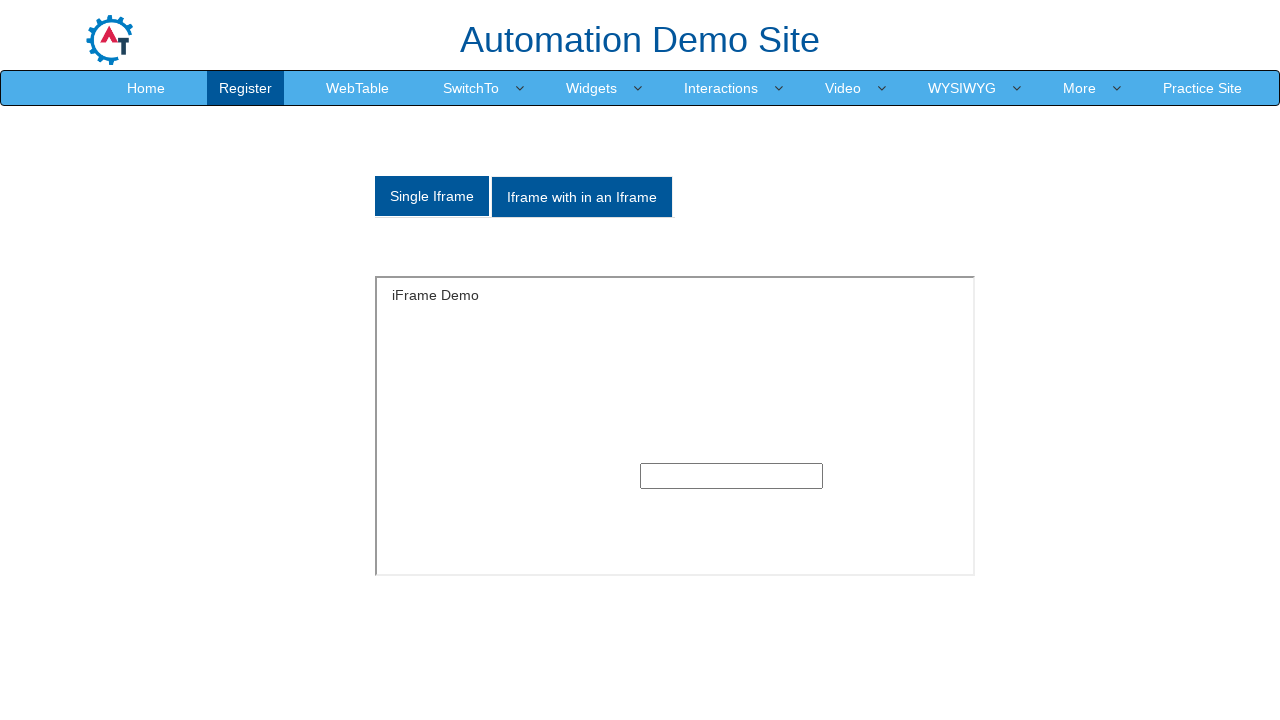

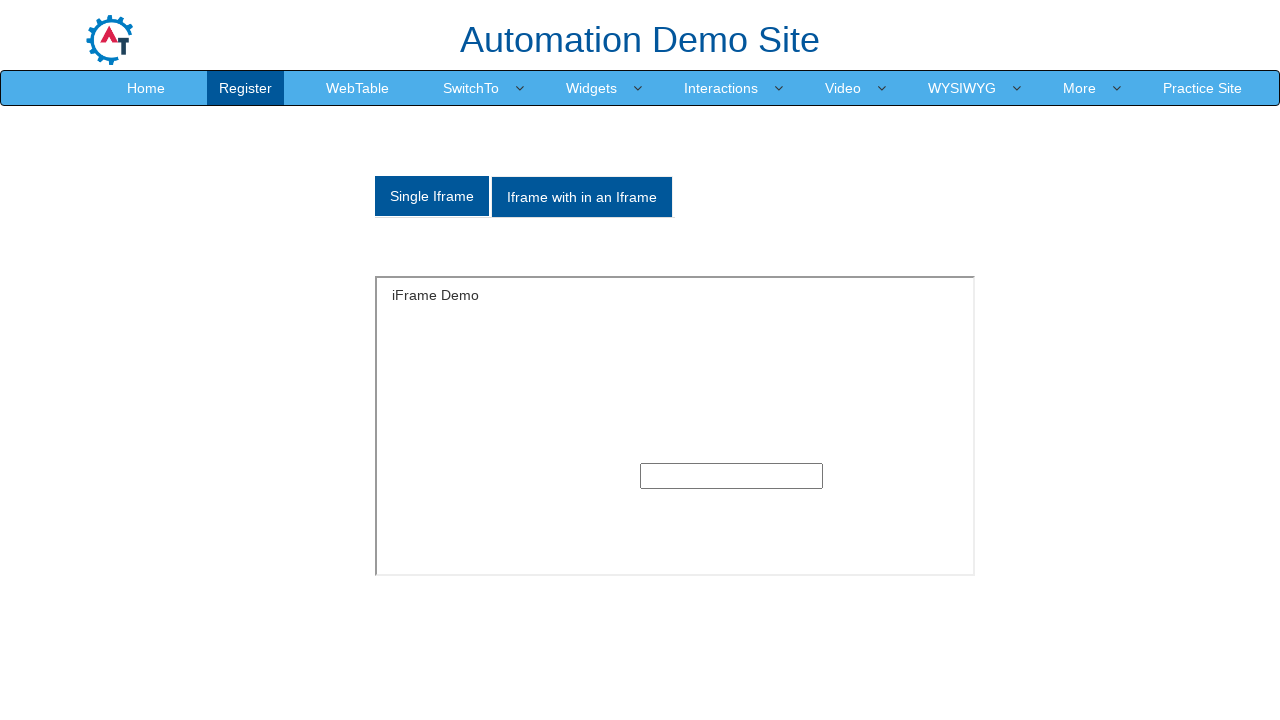